Tests the auto-suggestion dropdown functionality on APSRTC bus booking website by typing a partial city name and using keyboard navigation to select from suggestions

Starting URL: https://www.apsrtconline.in/oprs-web/

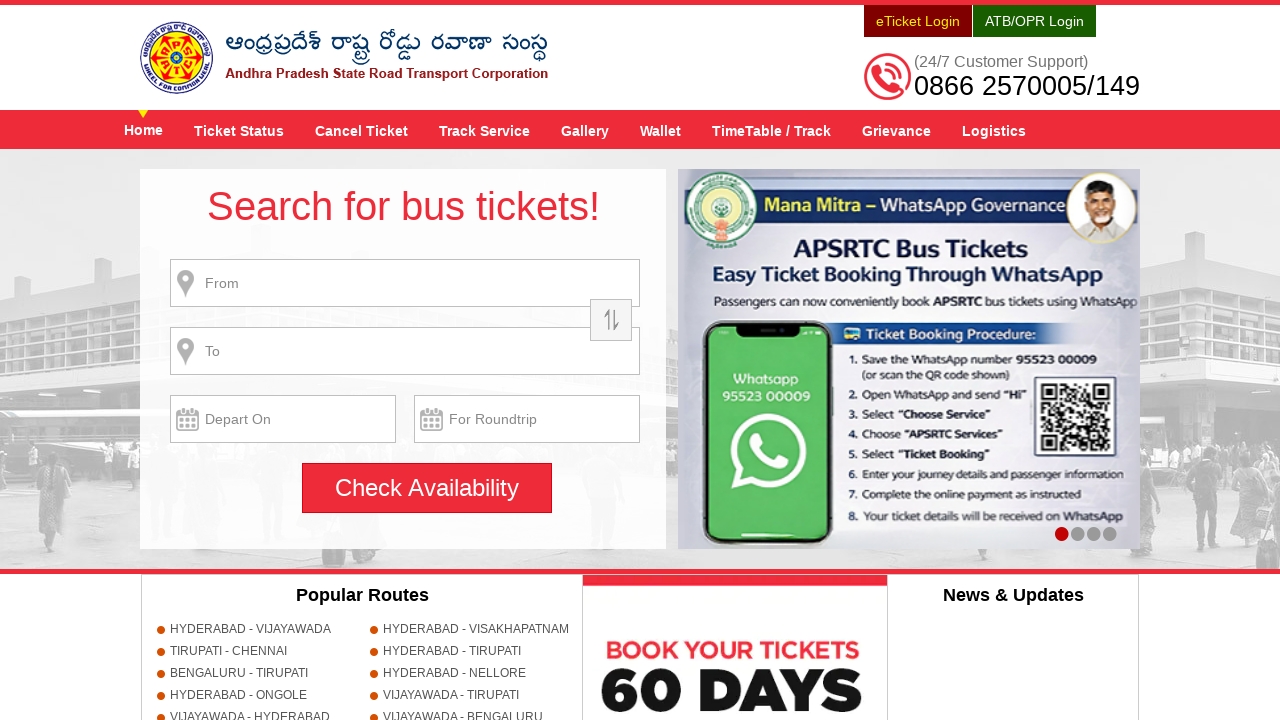

Clicked on the source input field at (405, 283) on input[name='source']
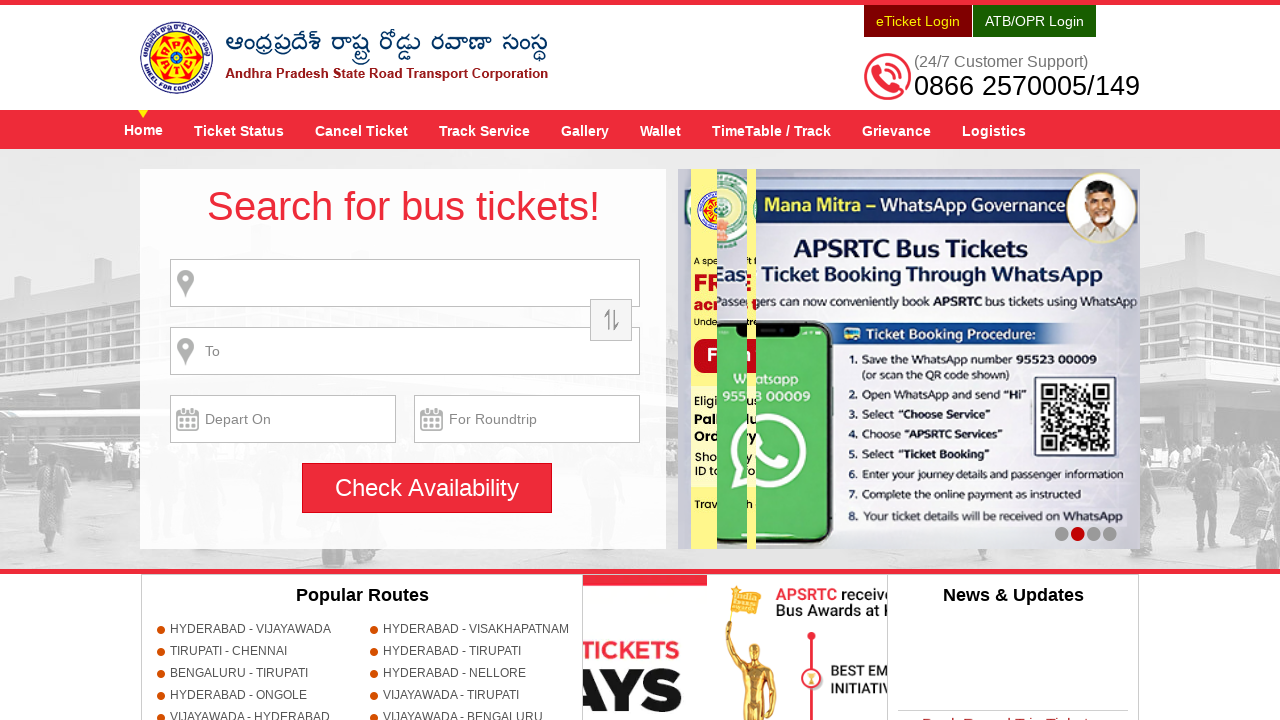

Typed 'GUNTU' in source field to trigger auto-suggestions dropdown on input[name='source']
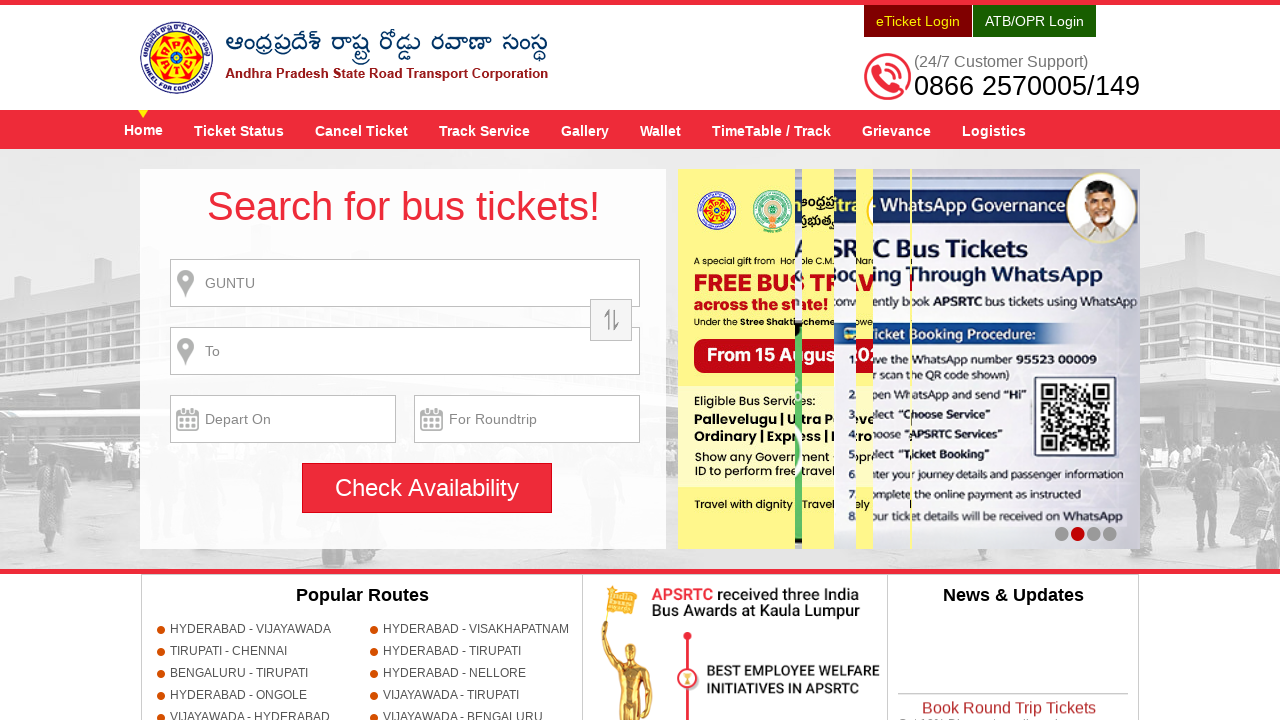

Pressed ArrowDown key to navigate to first suggestion
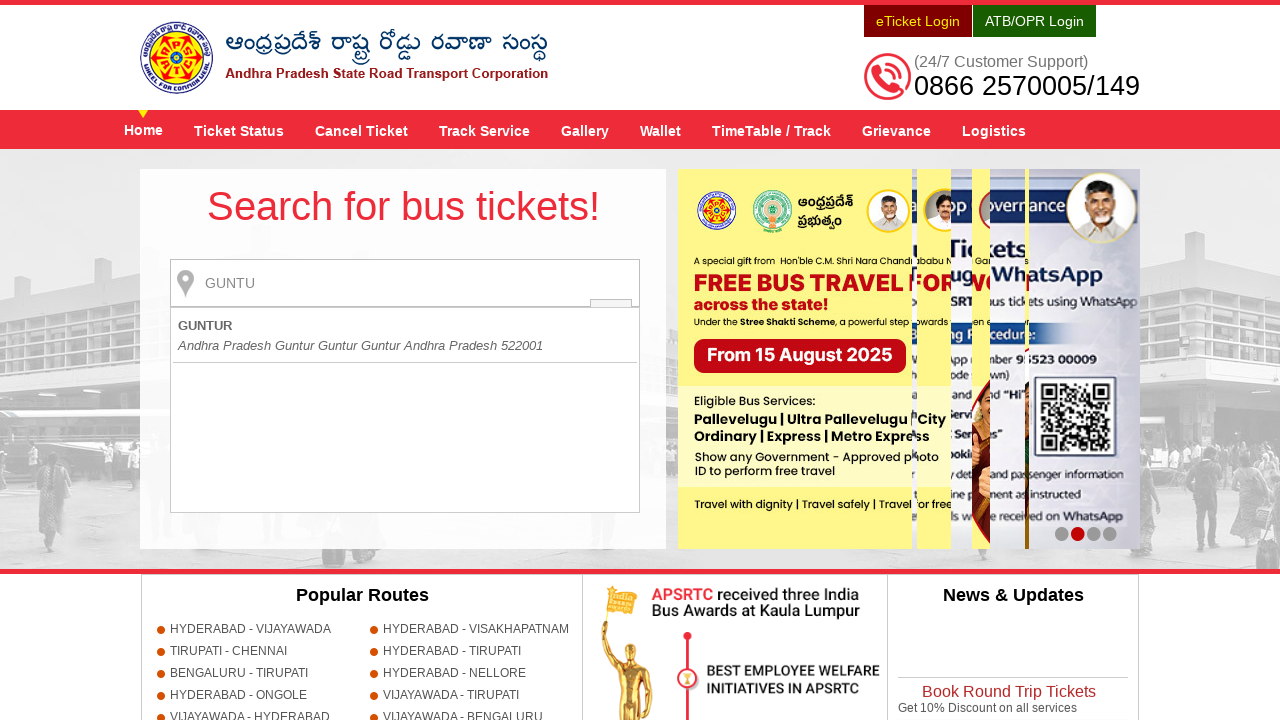

Pressed ArrowDown key to navigate to second suggestion
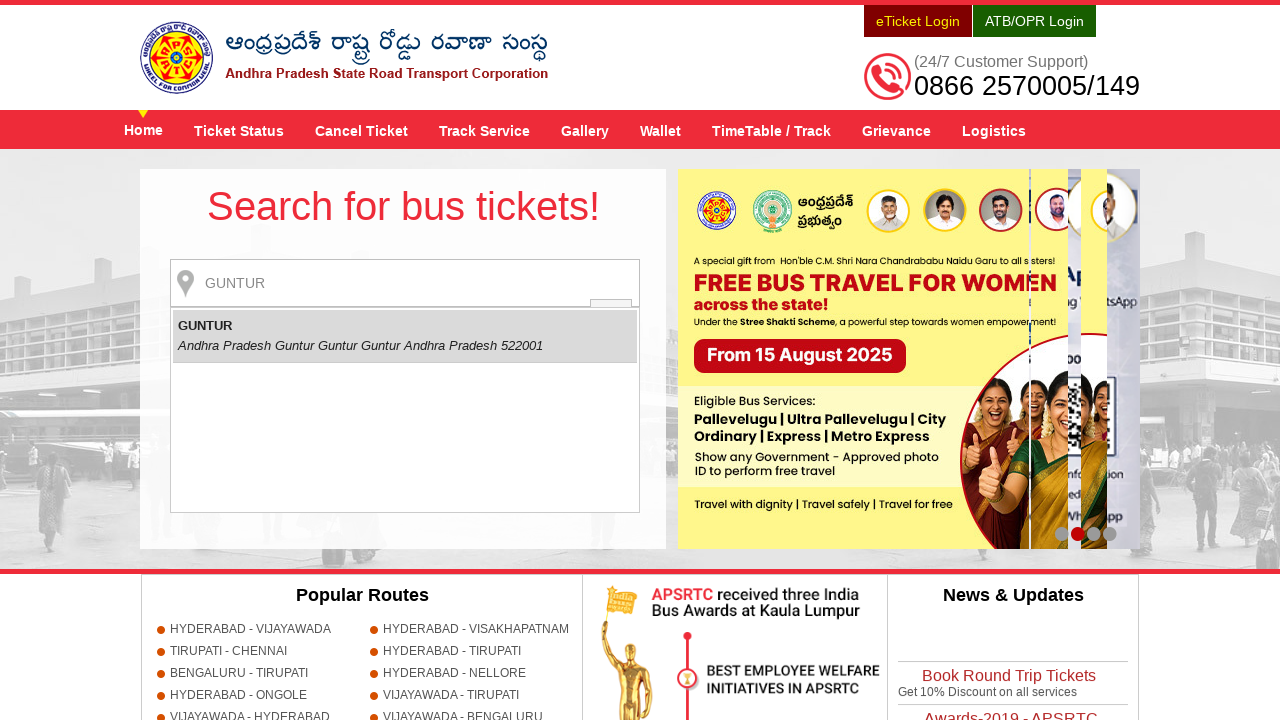

Waited 500ms for selection processing
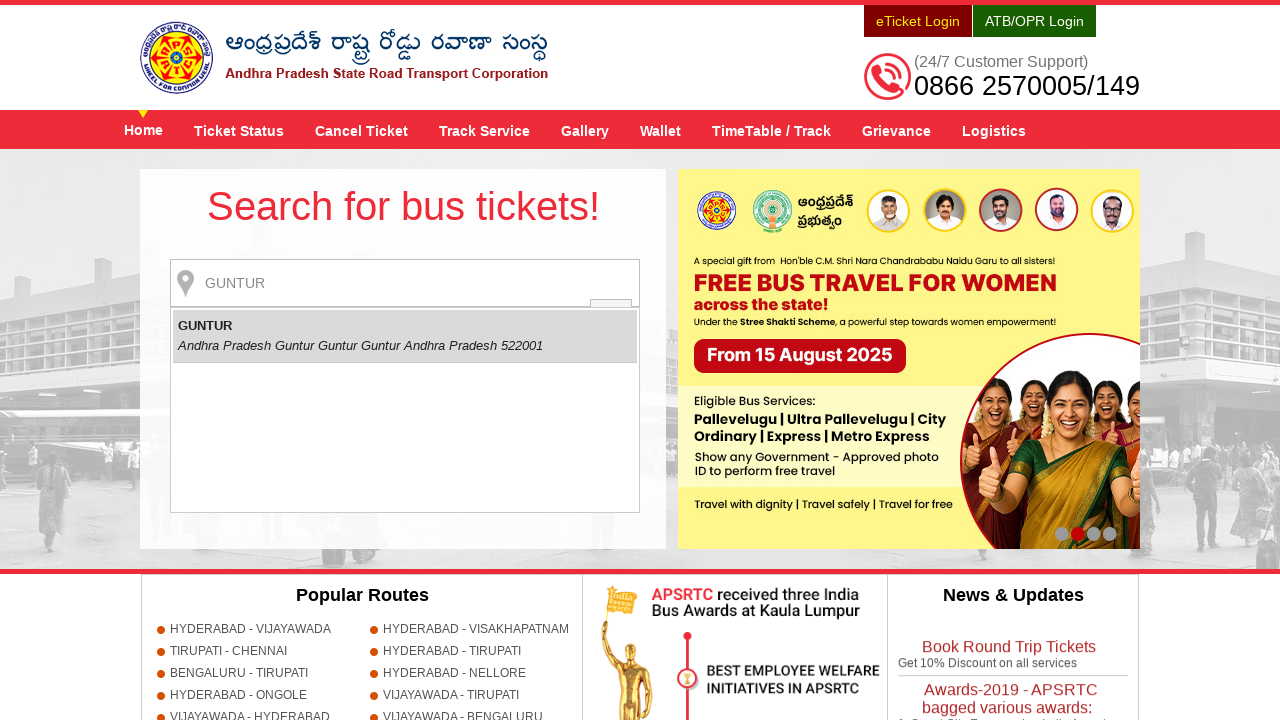

Verified that hidden input field #fromPlaceName is populated with selected suggestion
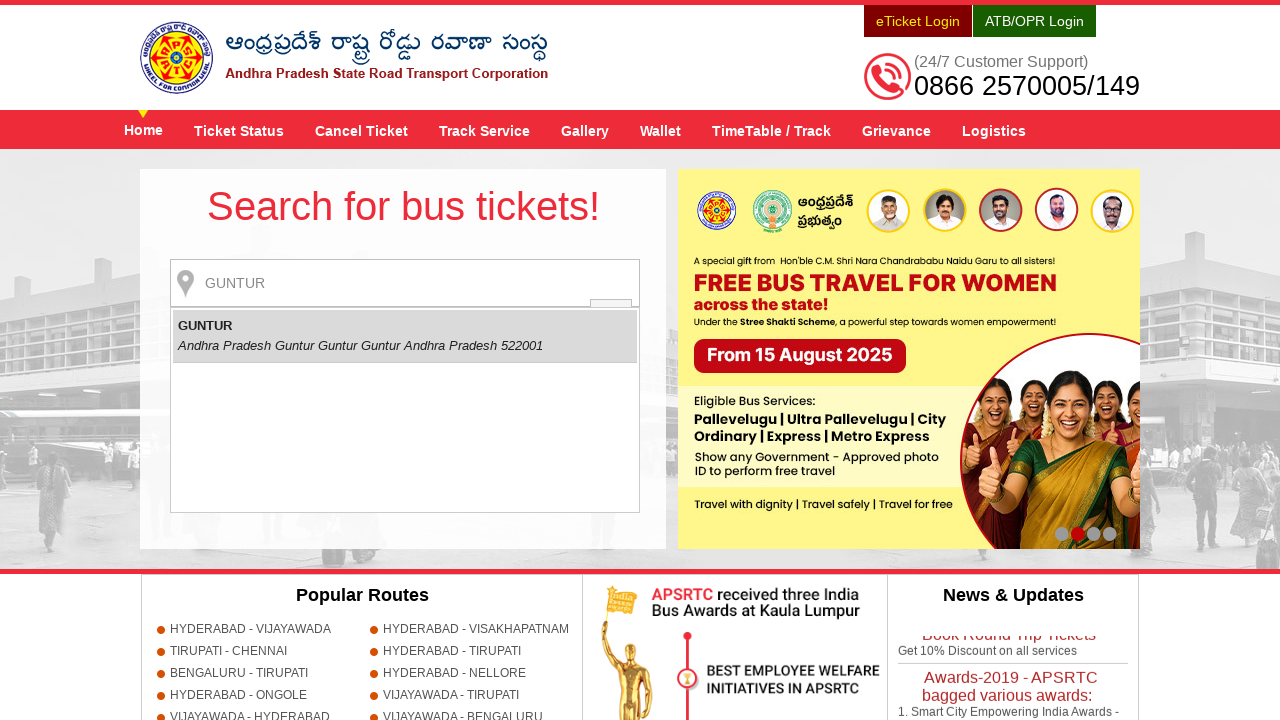

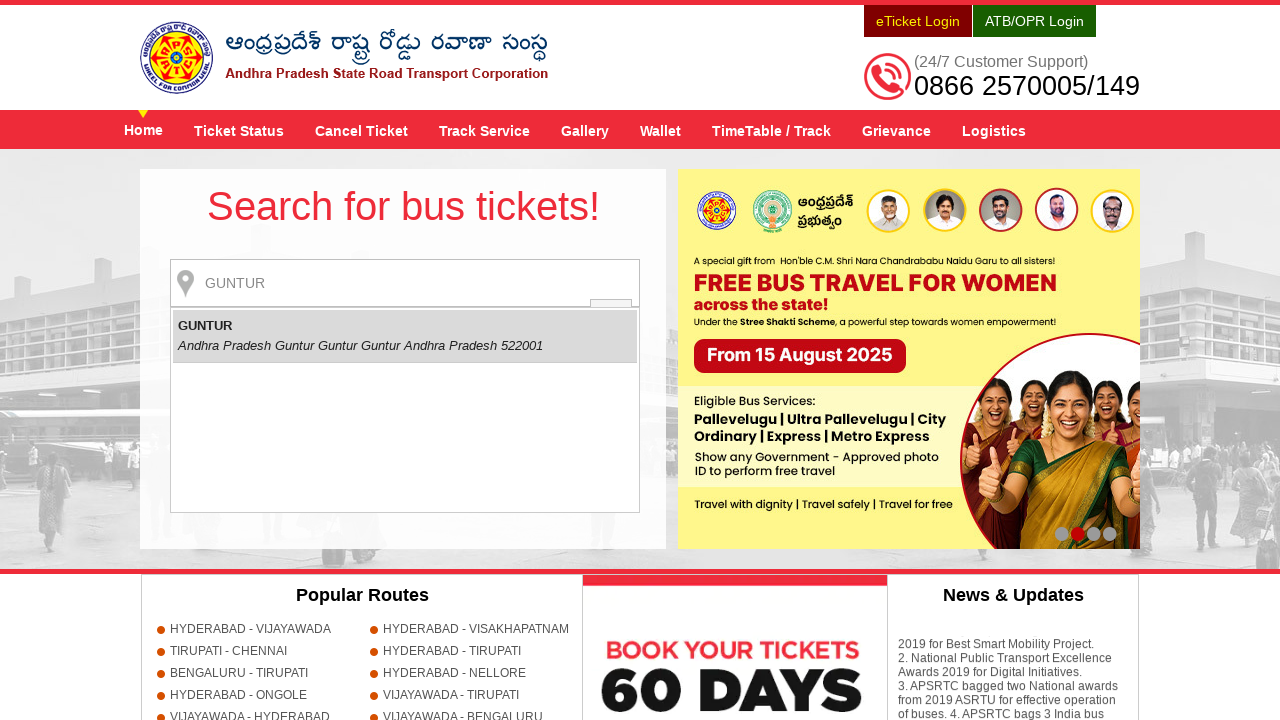